Tests that the Clear completed button is hidden when there are no completed items.

Starting URL: https://demo.playwright.dev/todomvc

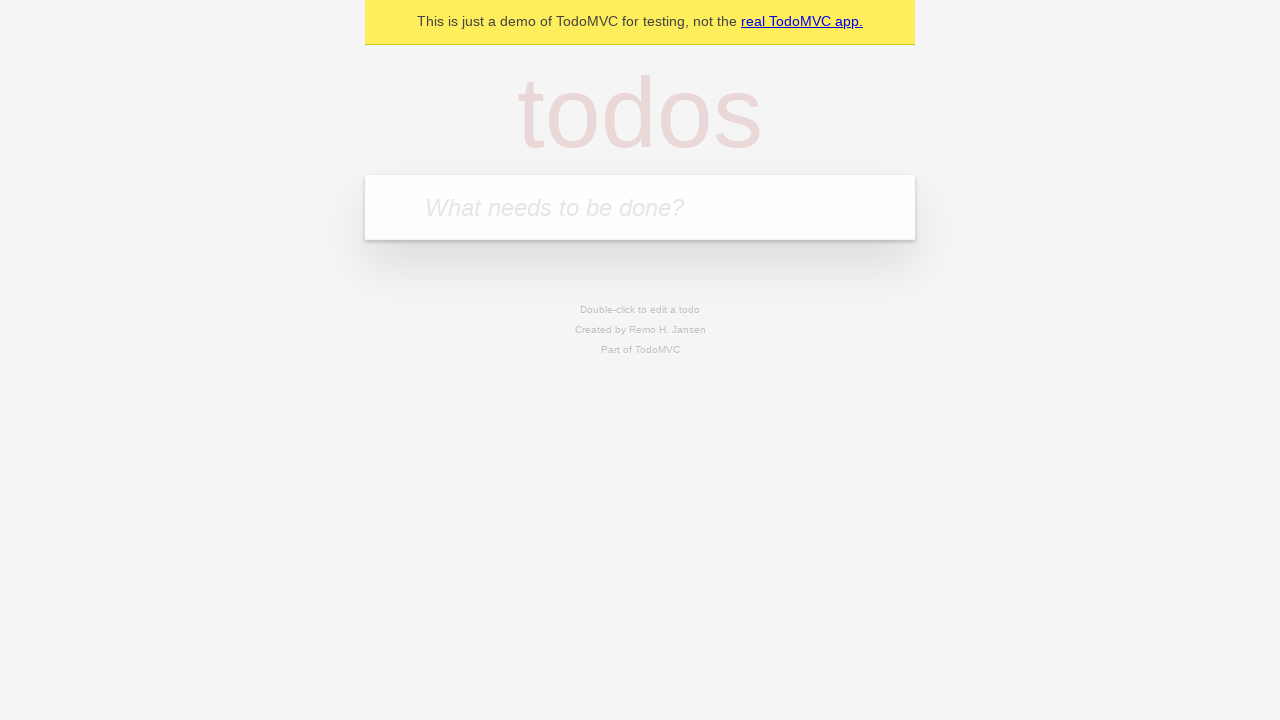

Filled todo input with 'buy some cheese' on internal:attr=[placeholder="What needs to be done?"i]
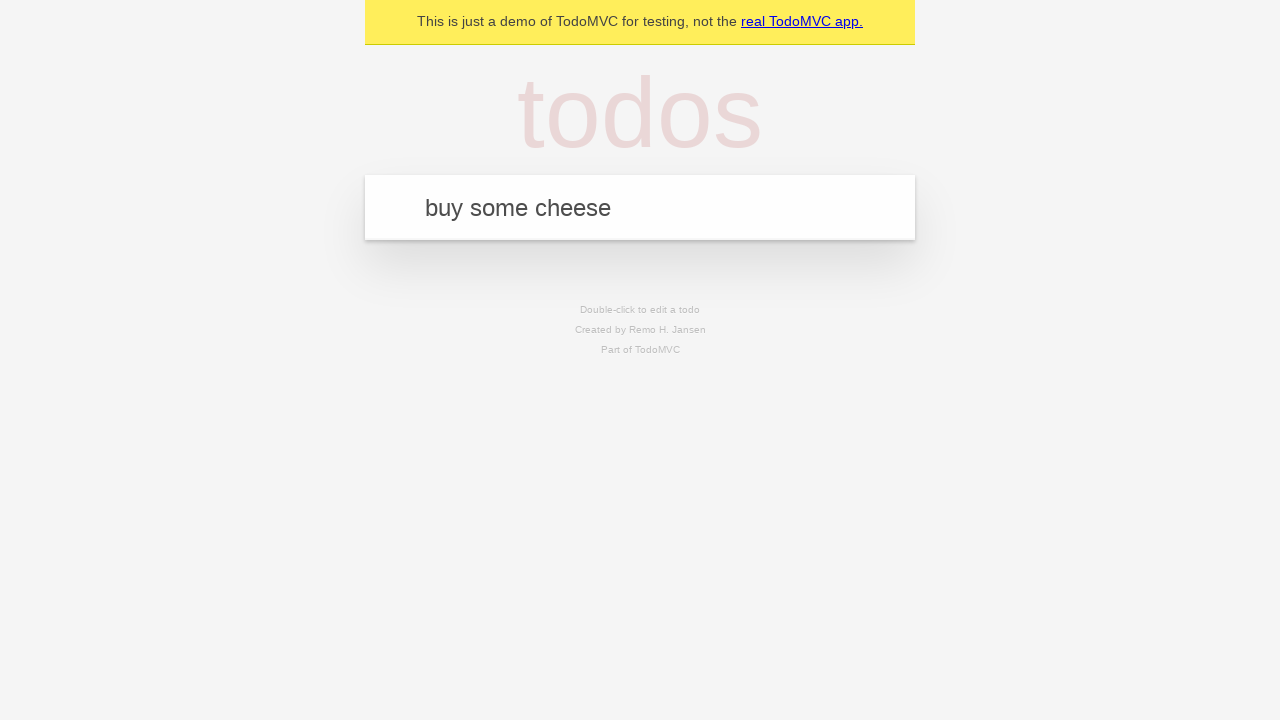

Pressed Enter to add first todo item on internal:attr=[placeholder="What needs to be done?"i]
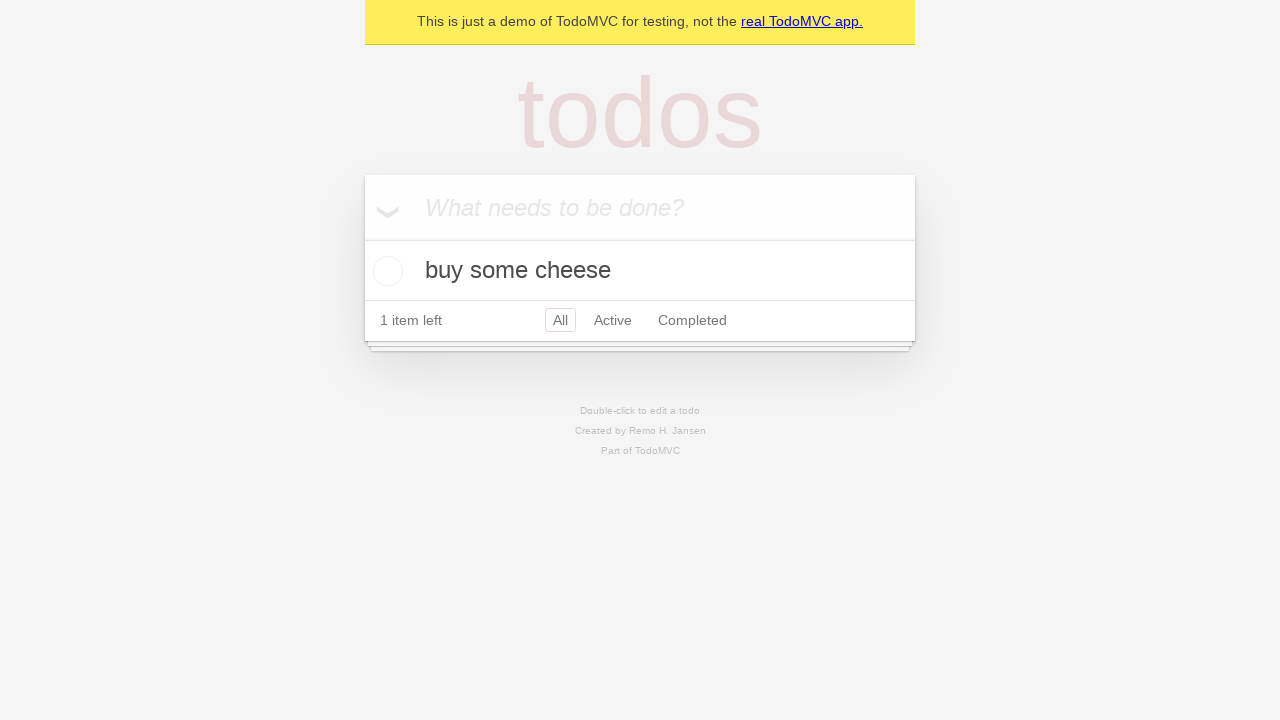

Filled todo input with 'feed the cat' on internal:attr=[placeholder="What needs to be done?"i]
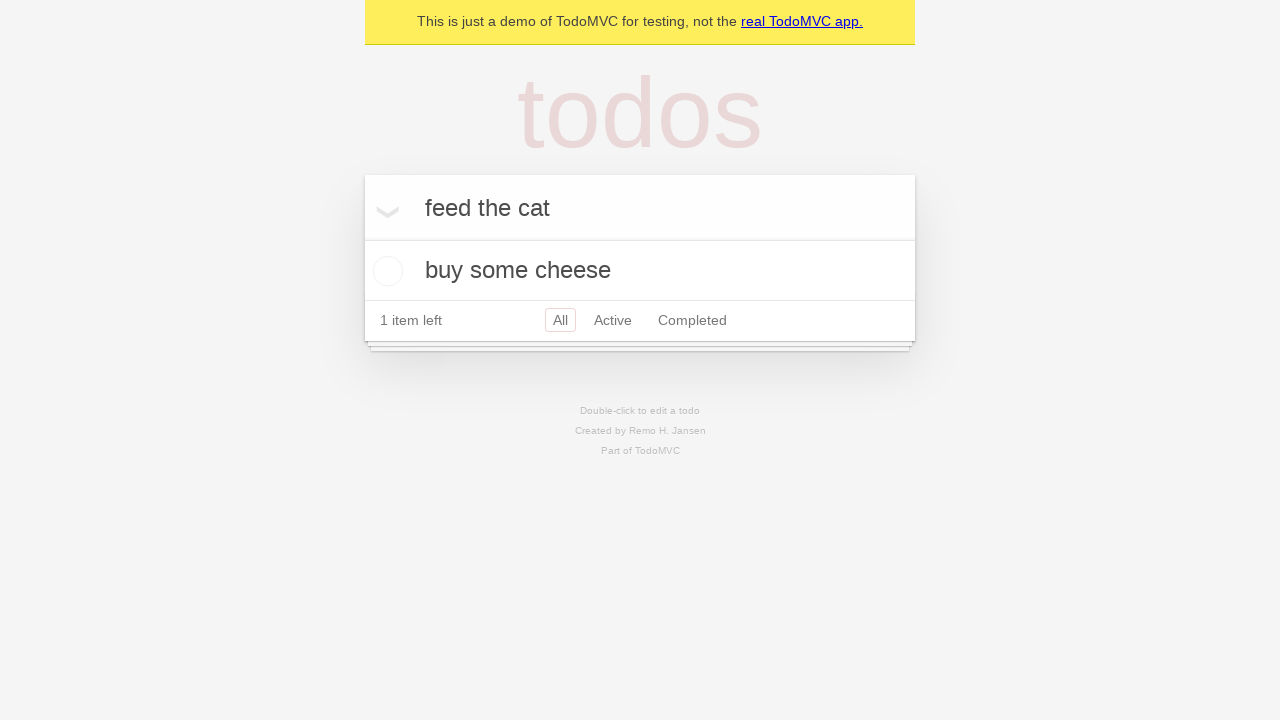

Pressed Enter to add second todo item on internal:attr=[placeholder="What needs to be done?"i]
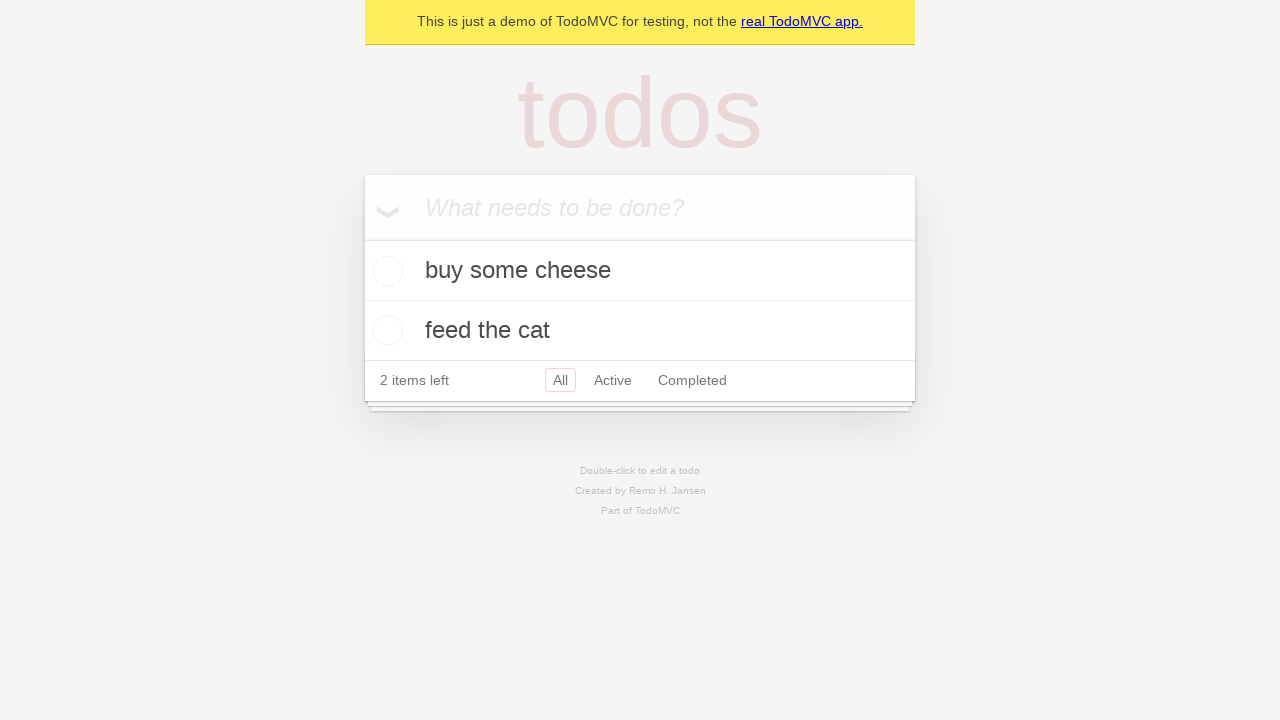

Filled todo input with 'book a doctors appointment' on internal:attr=[placeholder="What needs to be done?"i]
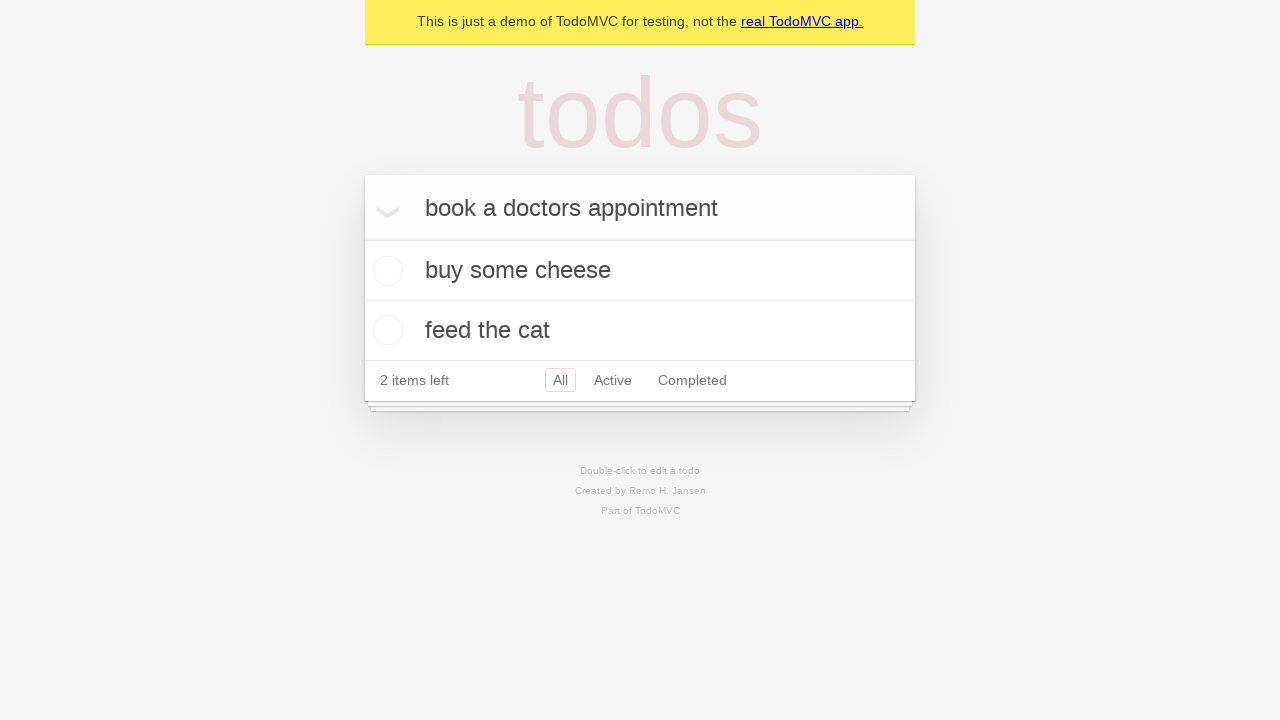

Pressed Enter to add third todo item on internal:attr=[placeholder="What needs to be done?"i]
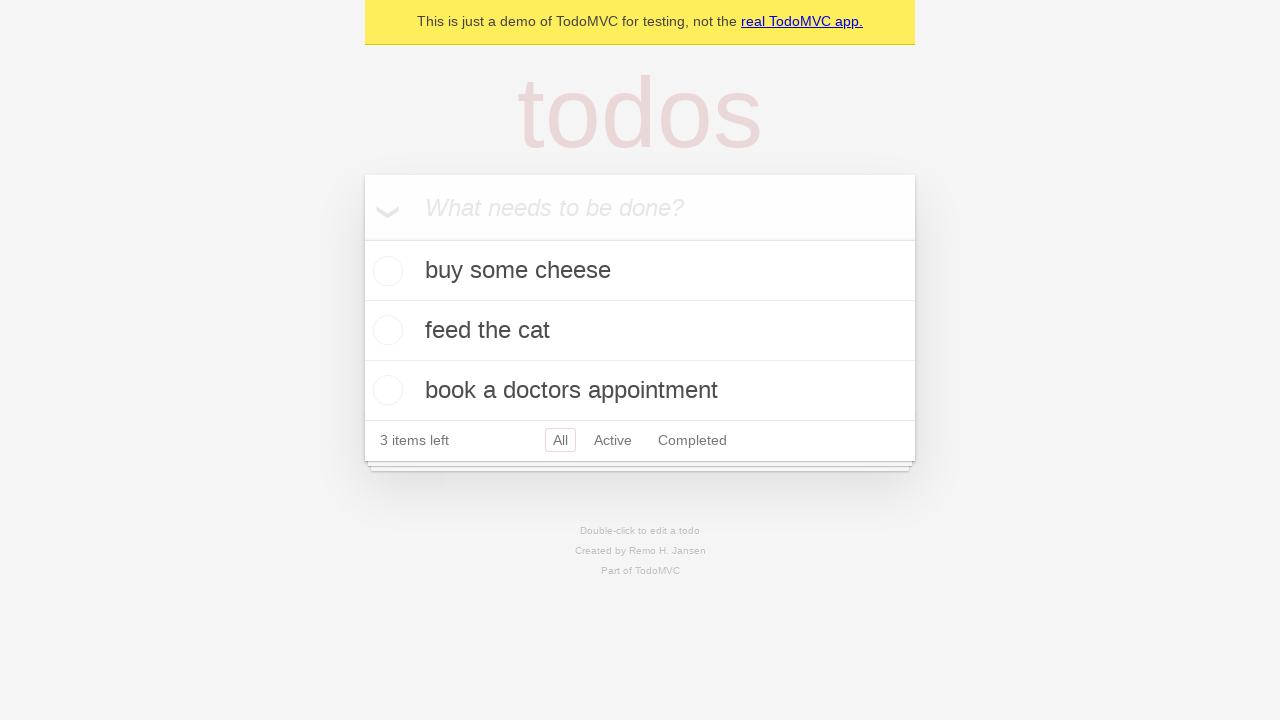

Waited for third todo item to appear
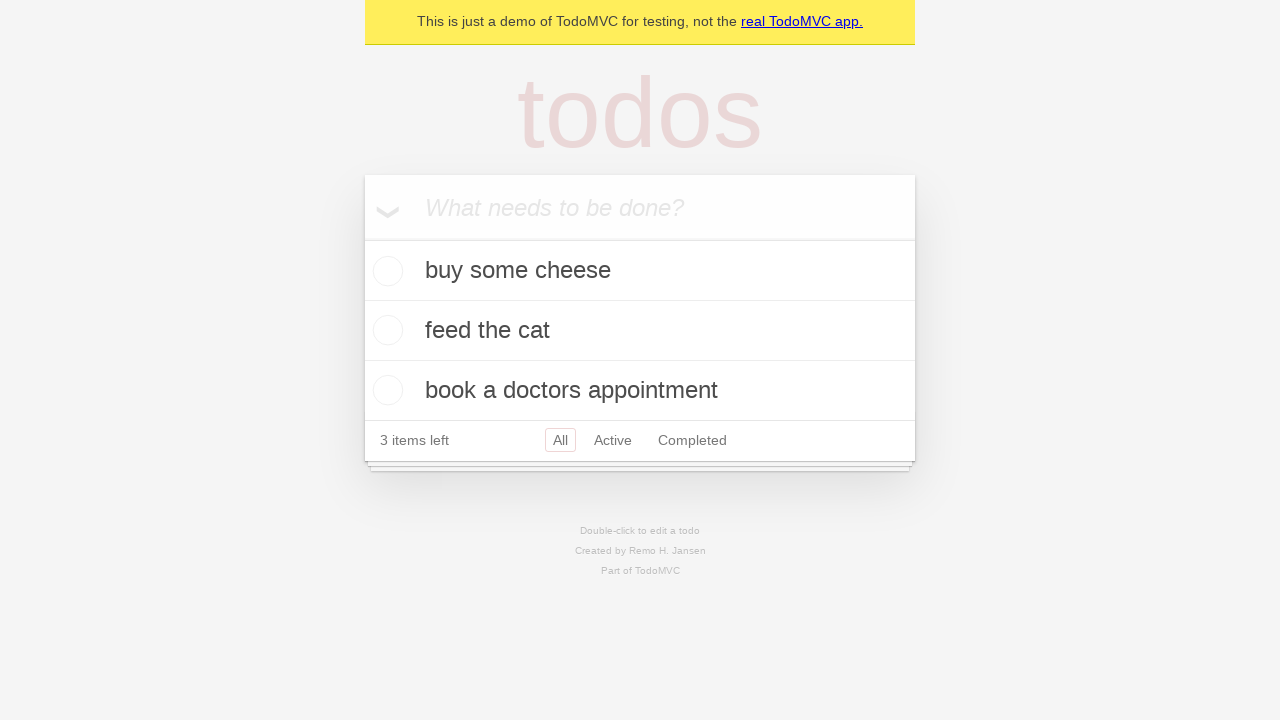

Checked the first todo item as completed at (385, 271) on .todo-list li .toggle >> nth=0
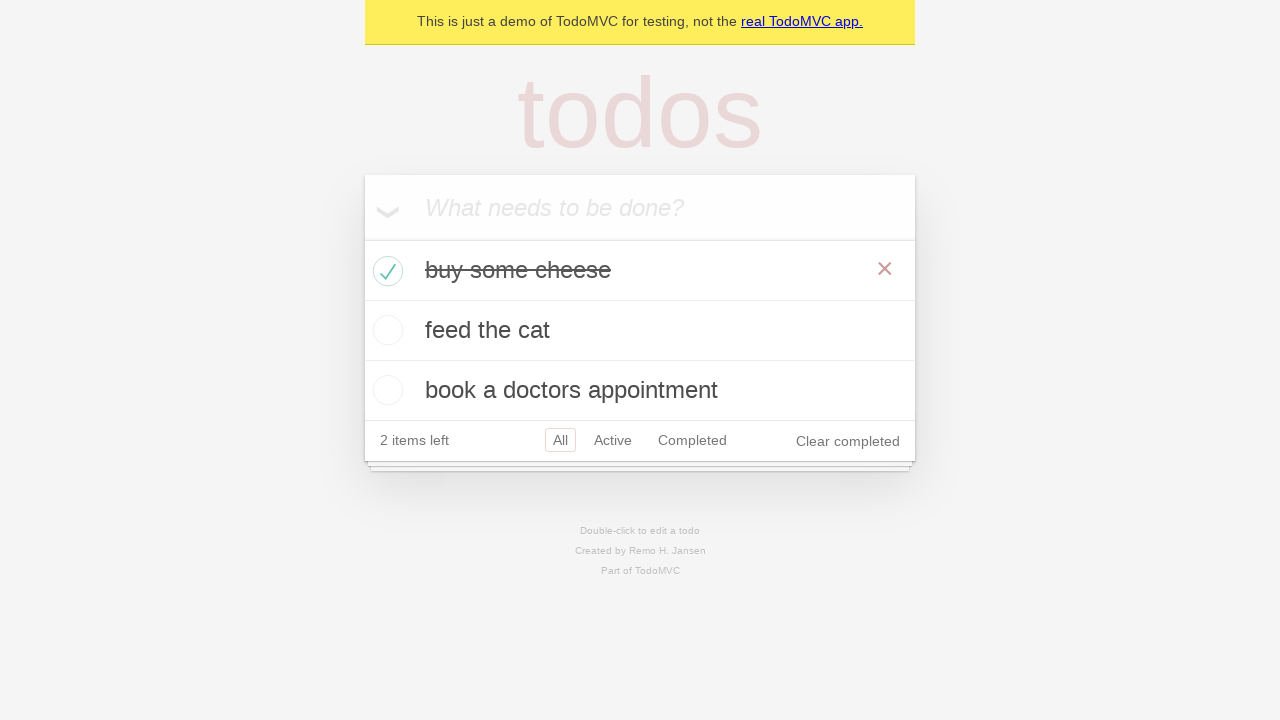

Clicked 'Clear completed' button to remove completed items at (848, 441) on internal:role=button[name="Clear completed"i]
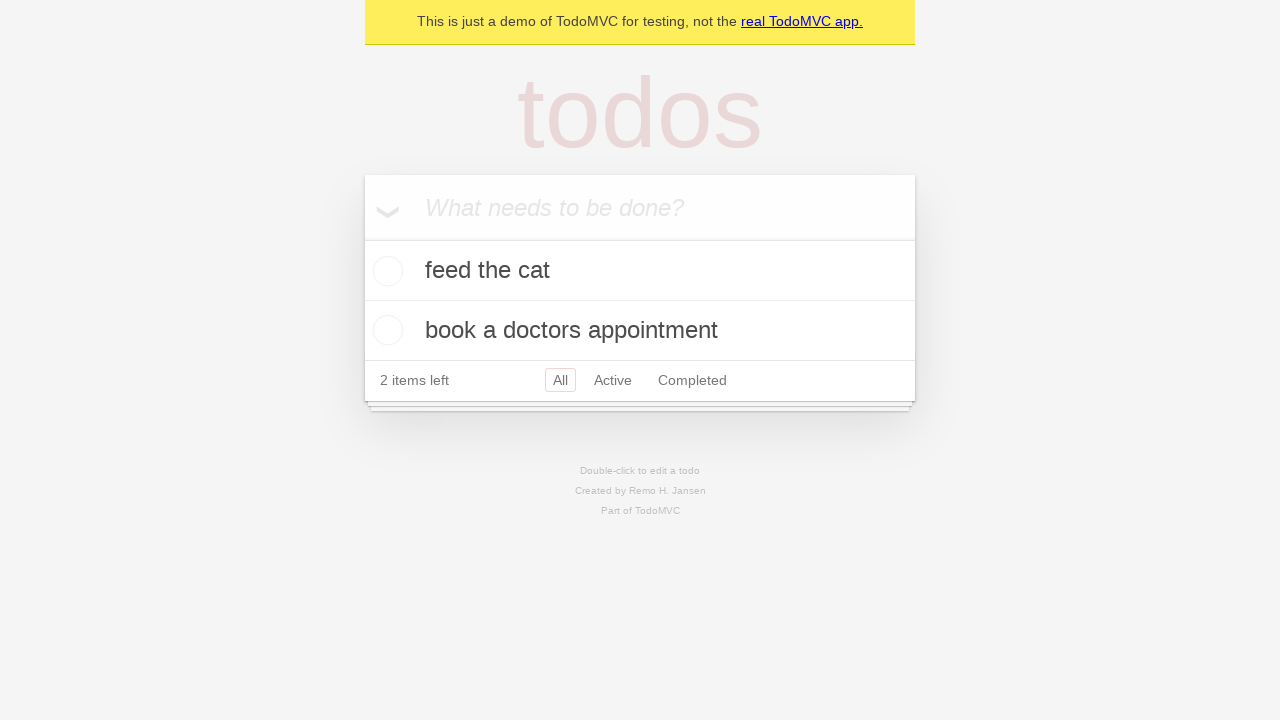

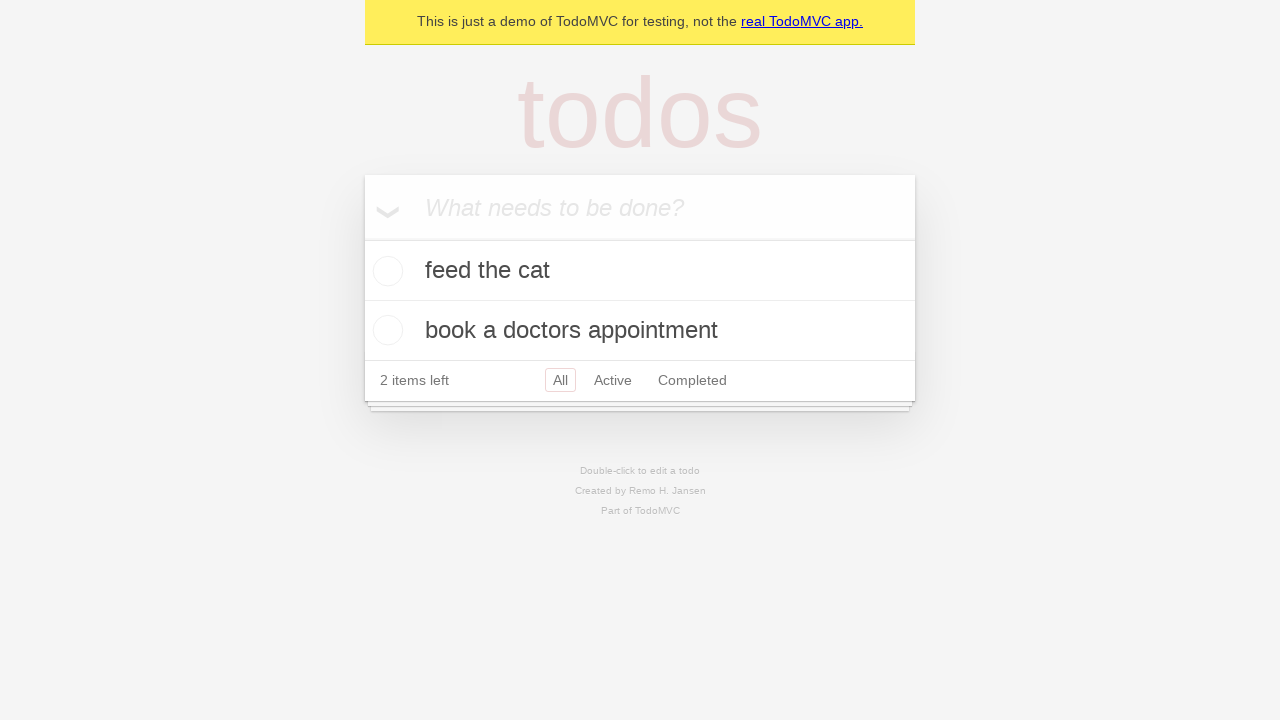